Navigates to the Rahul Shetty Academy Angular demo application and clicks on the Library navigation button to access the library section.

Starting URL: https://rahulshettyacademy.com/angularAppdemo/

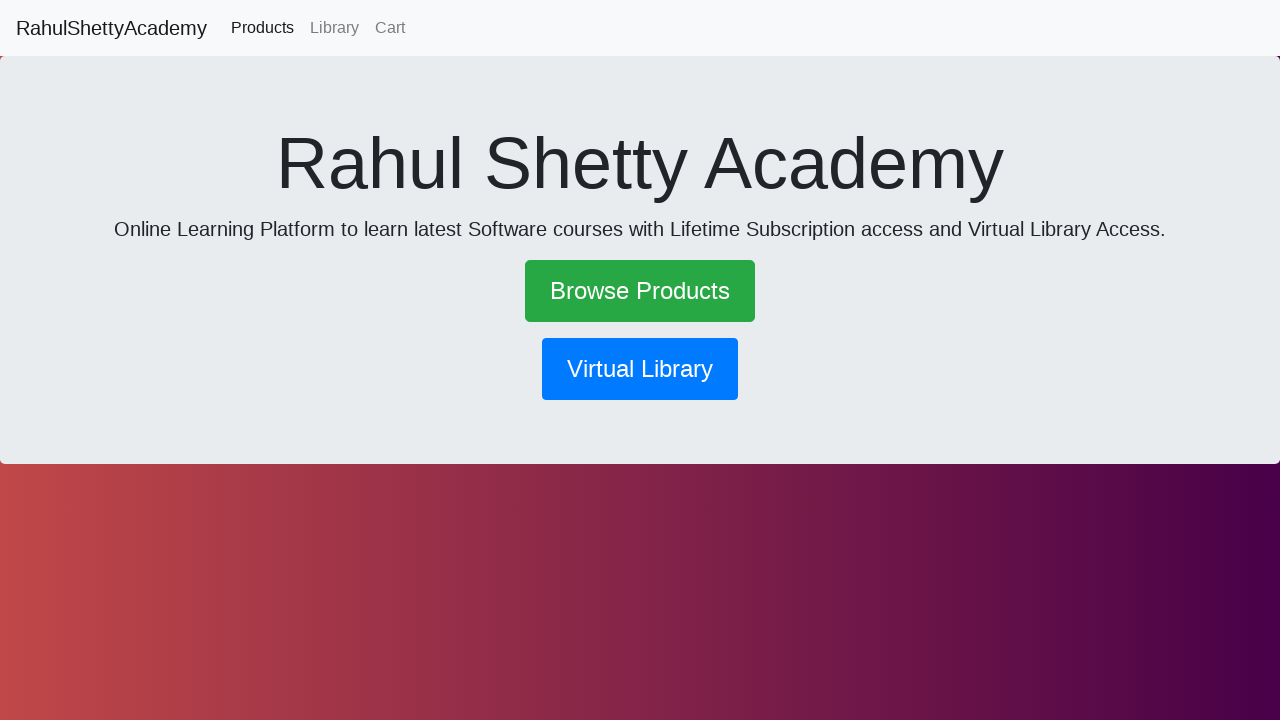

Clicked on the Library navigation button at (640, 369) on button[routerlink='/library']
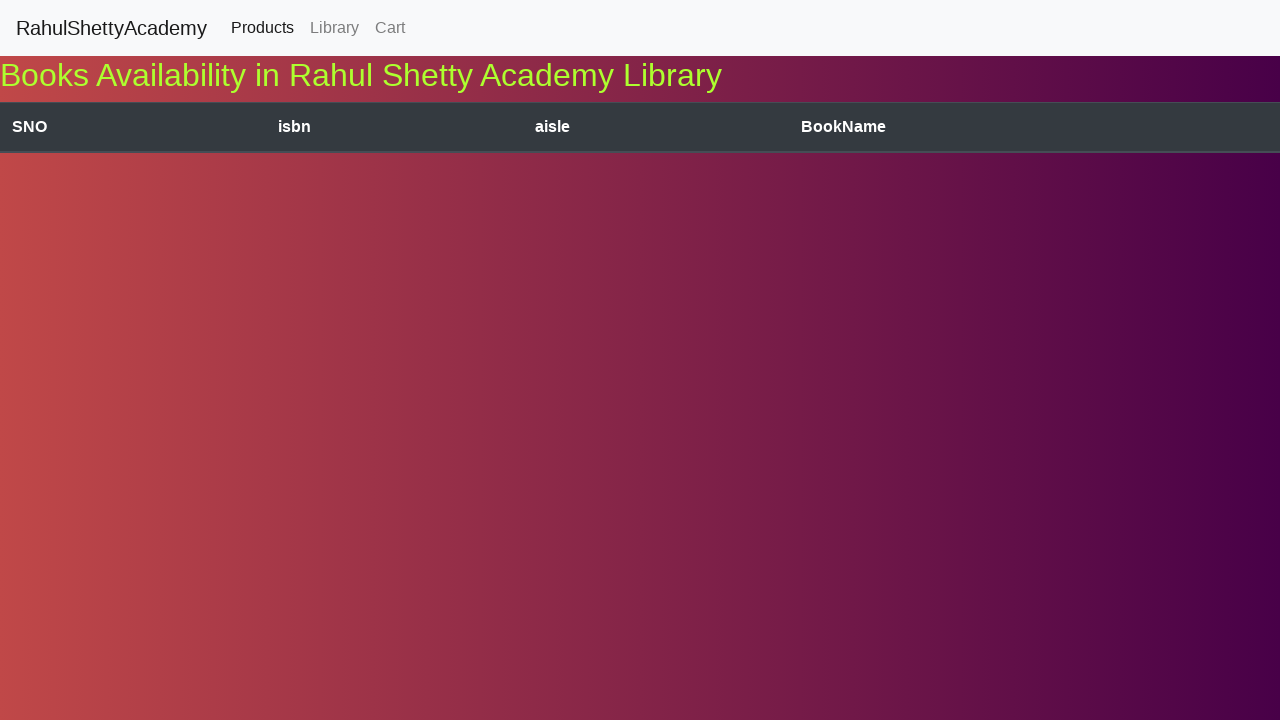

Waited for network activity to complete and page to load
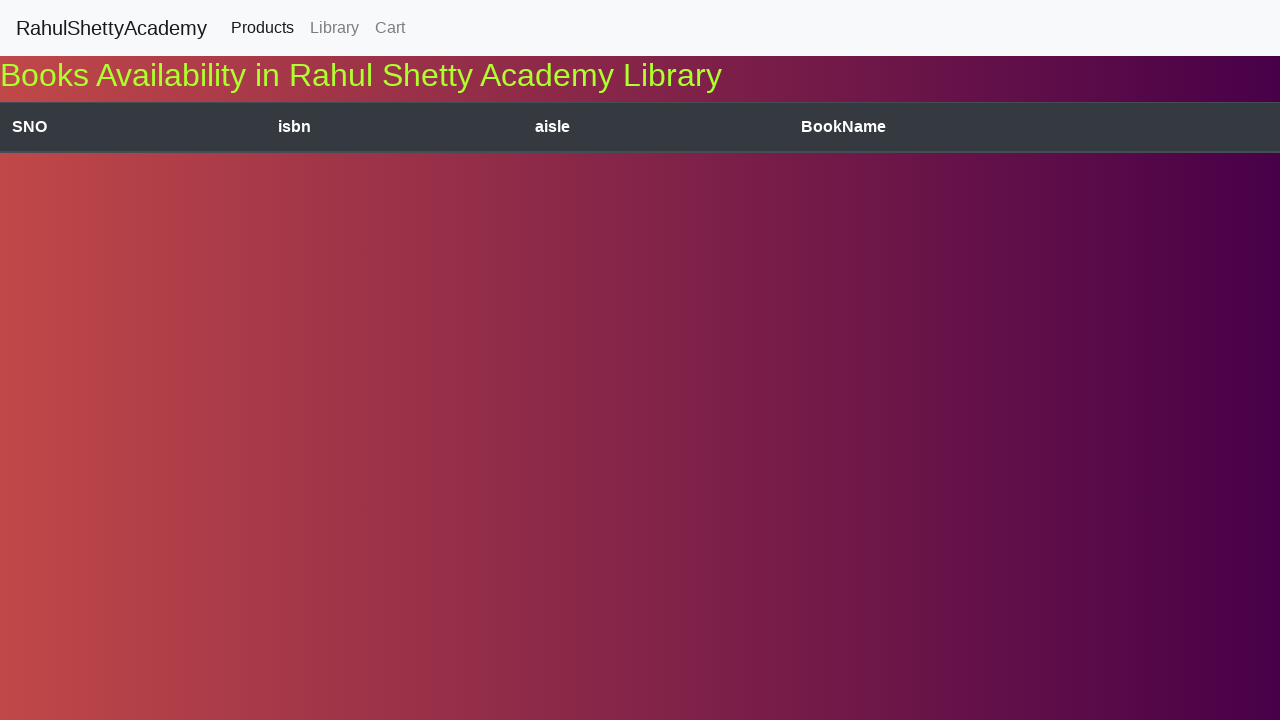

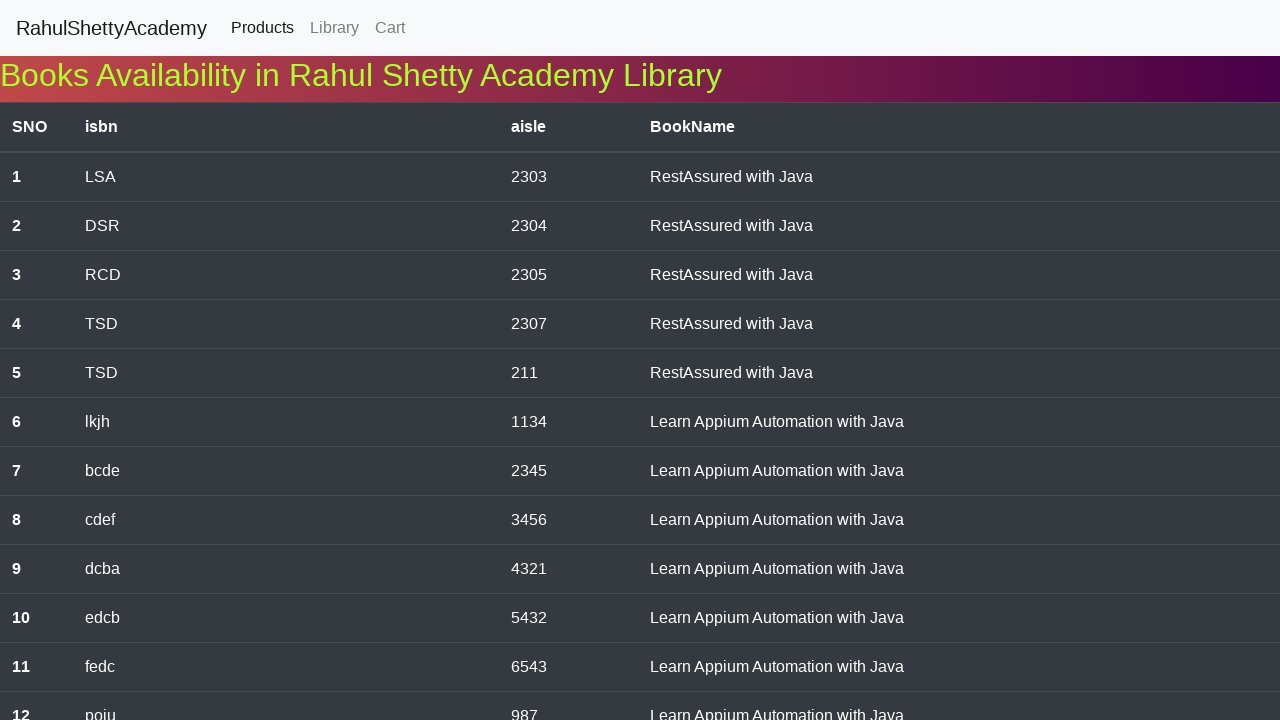